Tests dynamic loading by waiting for Hello World text to become visible within 10 seconds

Starting URL: http://the-internet.herokuapp.com/dynamic_loading/2

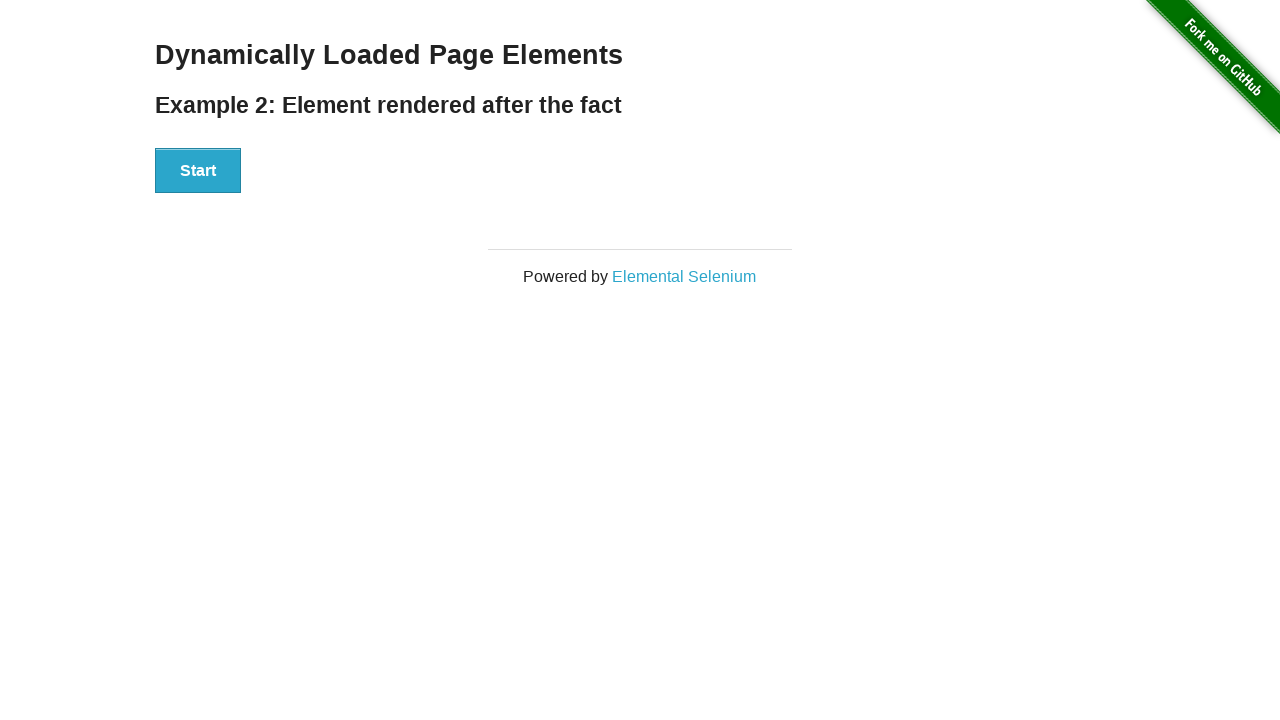

Clicked start button to trigger dynamic loading at (198, 171) on xpath=//div[@id='start']/button
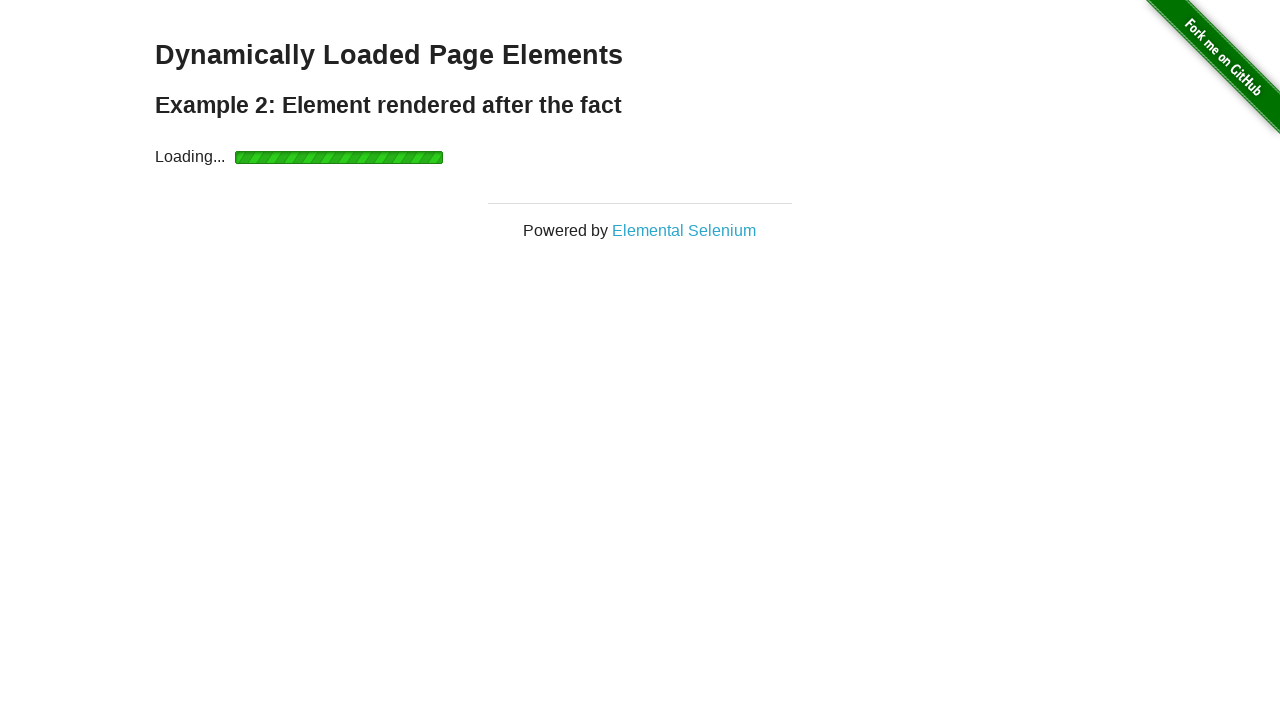

Hello World text became visible within 10 seconds
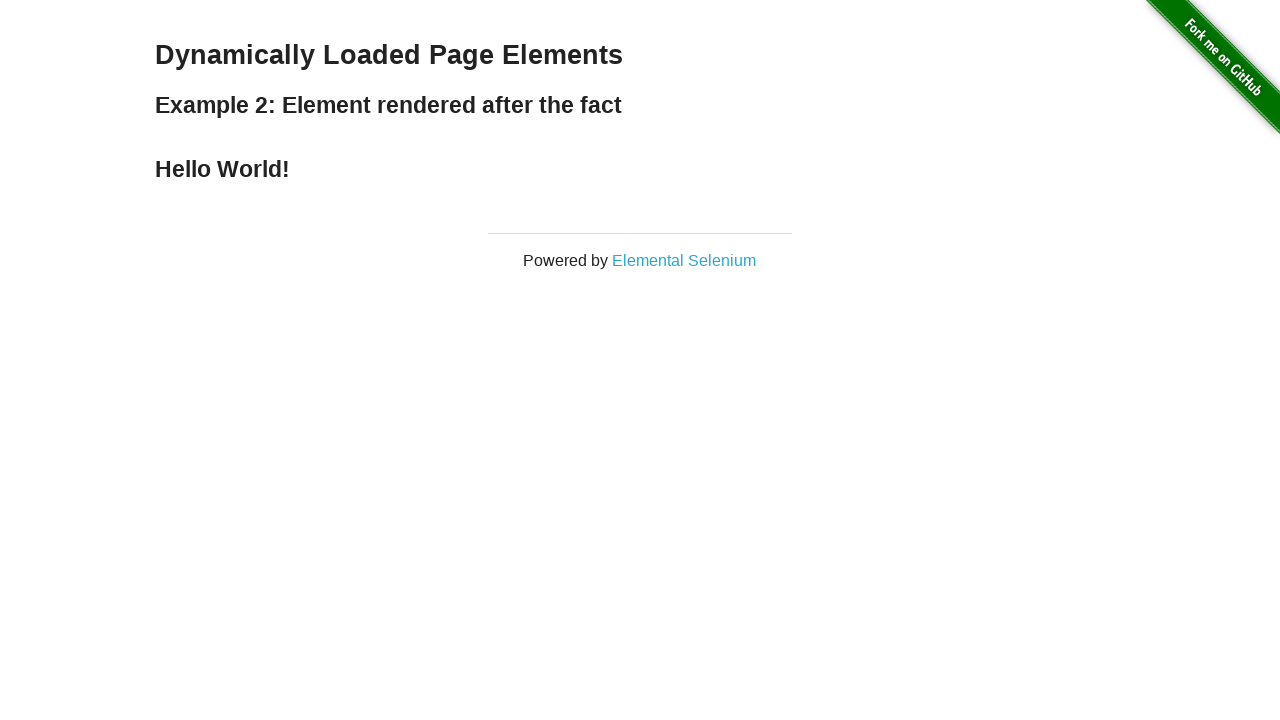

Verified Hello World text content matches expected value
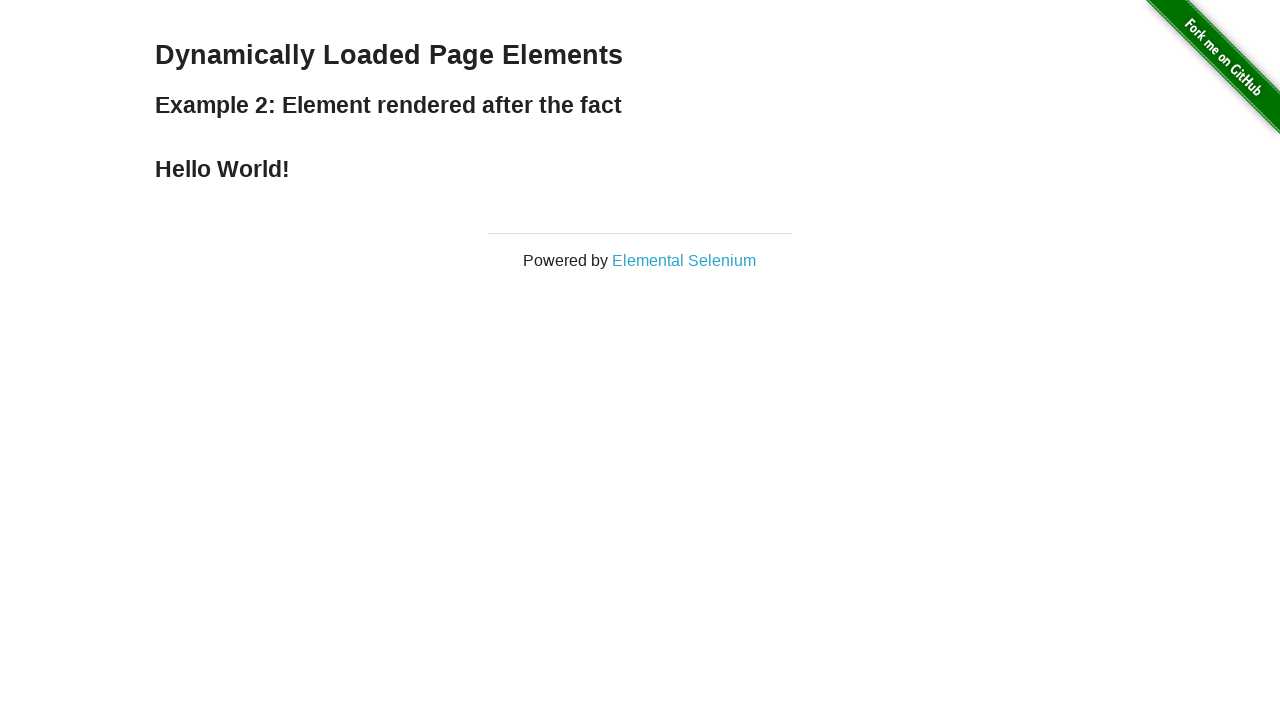

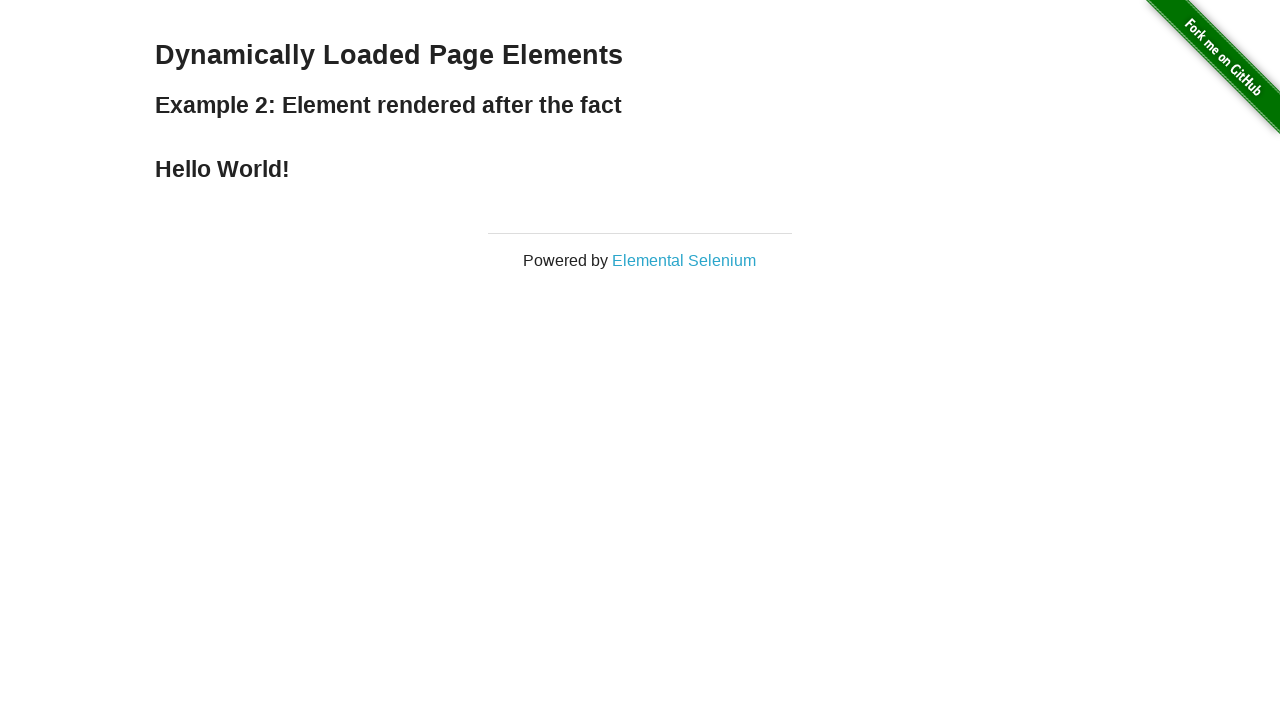